Tests dropdown functionality by selecting options from various dropdown elements including single-select and multi-select dropdowns, selecting by visible text, index, and value, and deselecting options.

Starting URL: https://letcode.in/dropdowns

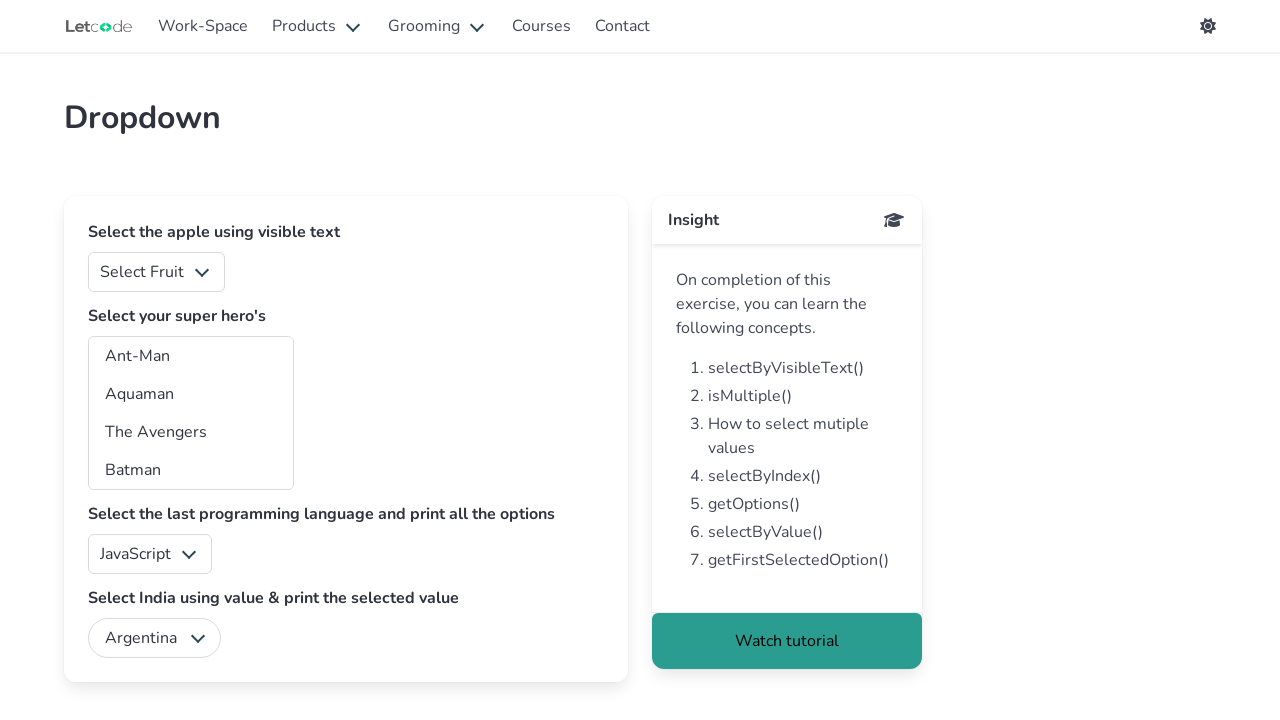

Selected 'Apple' from fruits dropdown on #fruits
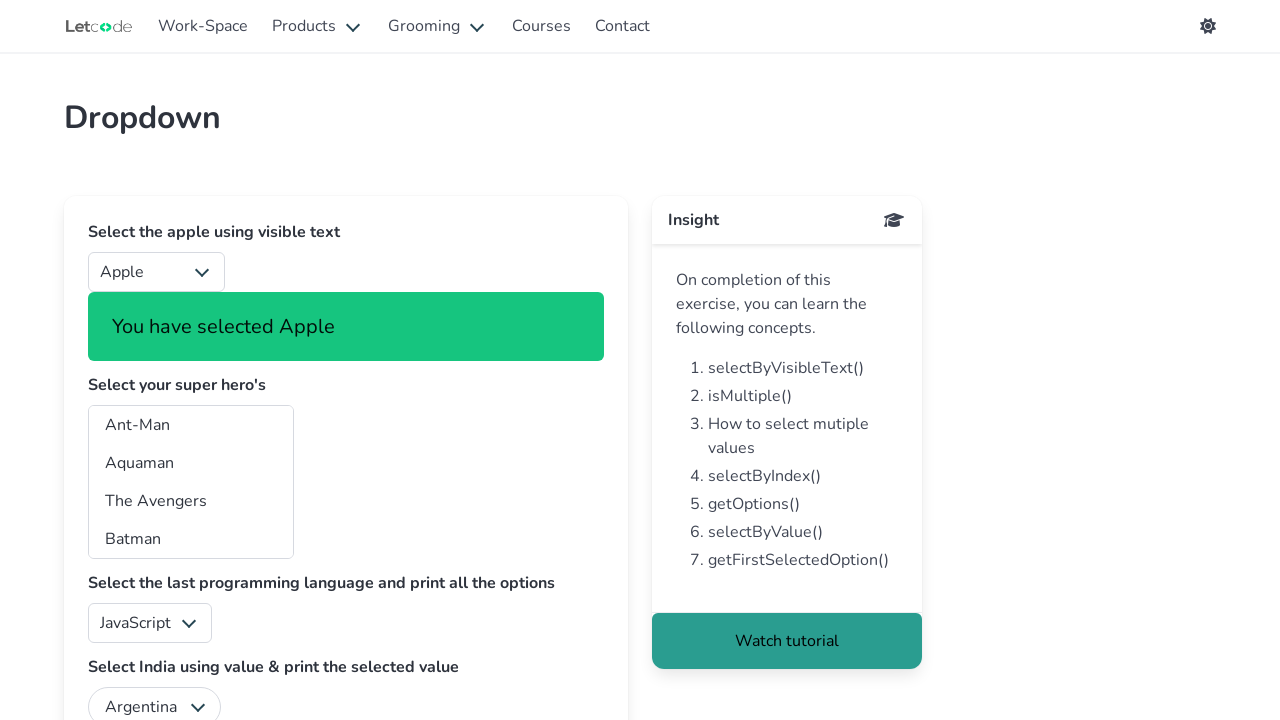

Selected 'Orange' from fruits dropdown (final selection) on #fruits
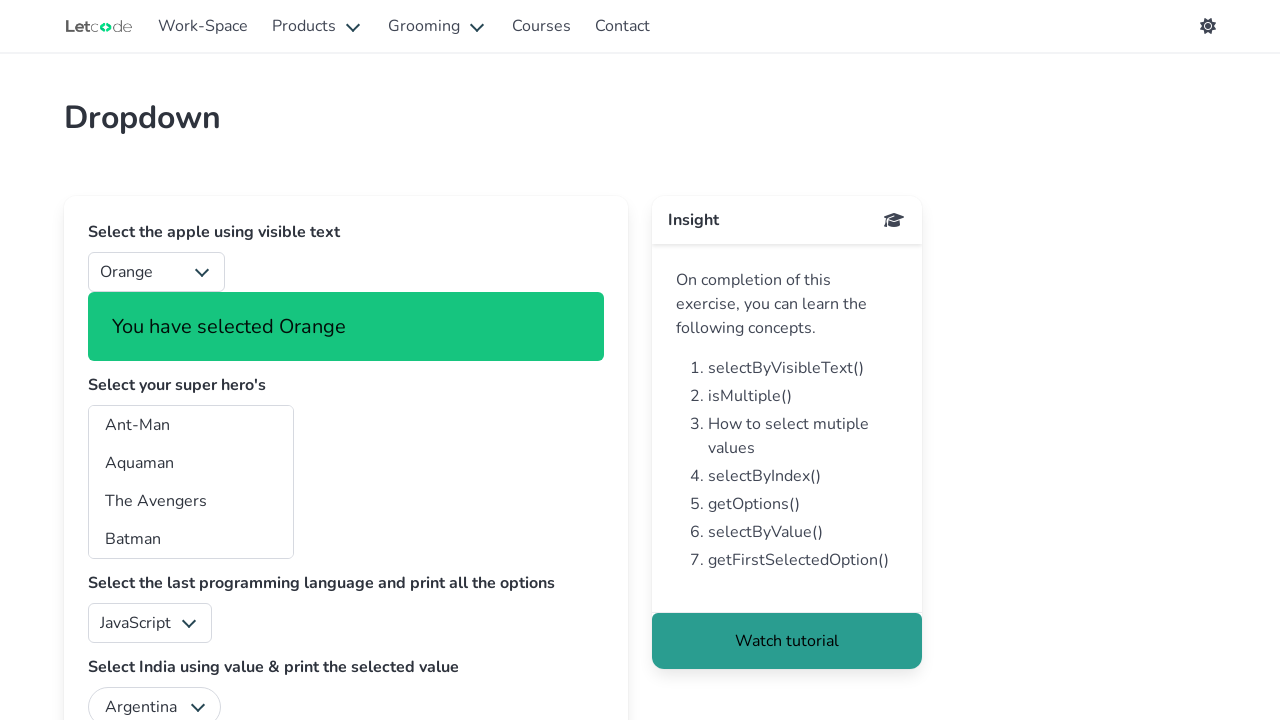

Selected 'India' from country dropdown on #country
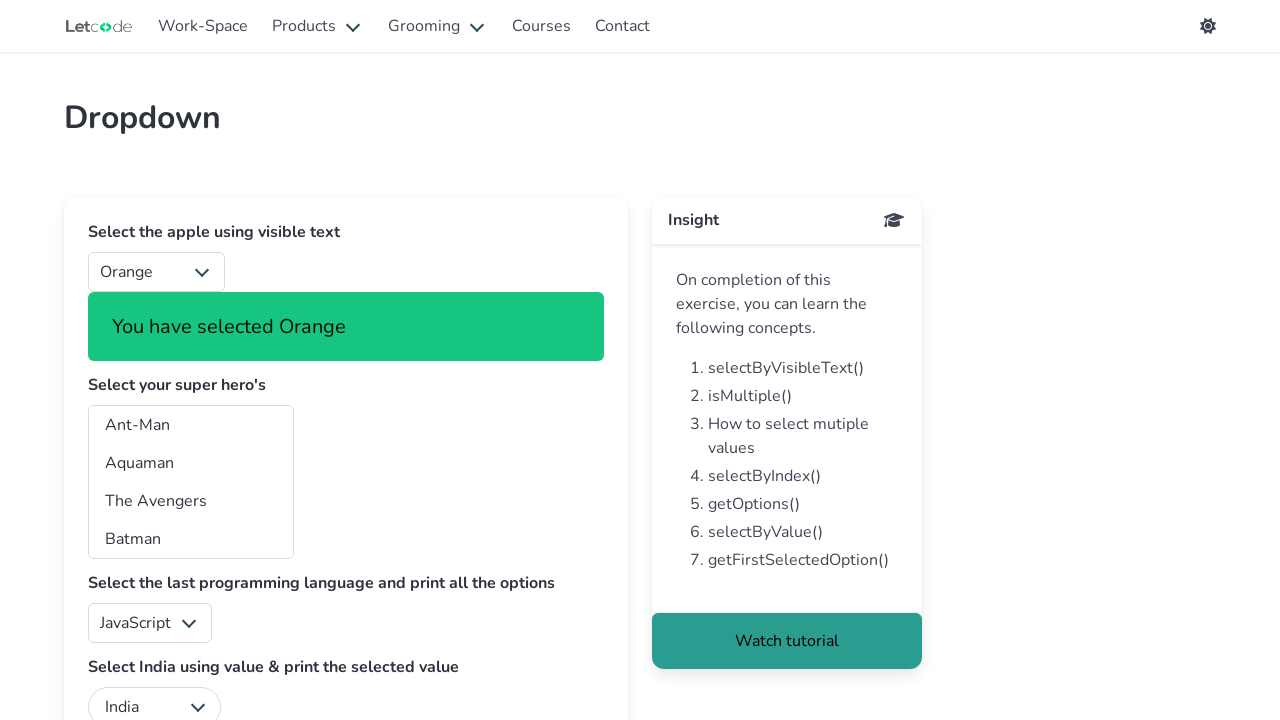

Selected option at index 1 from superheros dropdown on #superheros
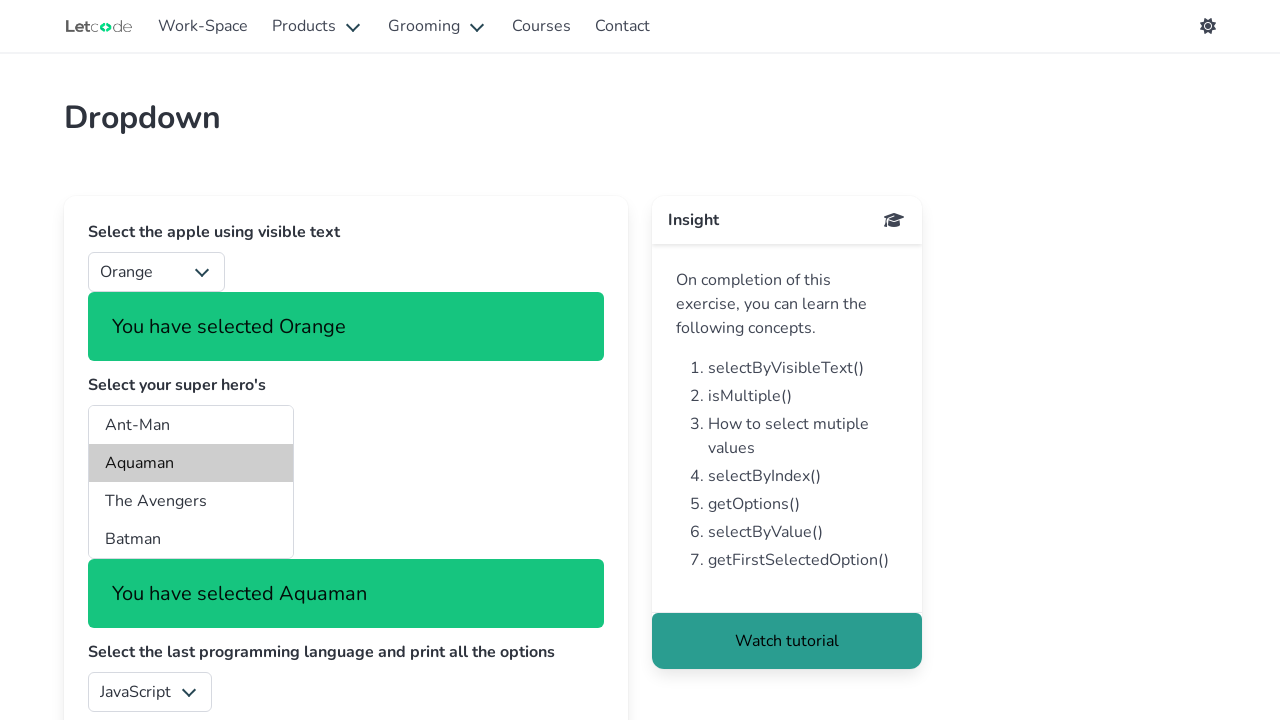

Selected option with value 'ta' from superheros dropdown on #superheros
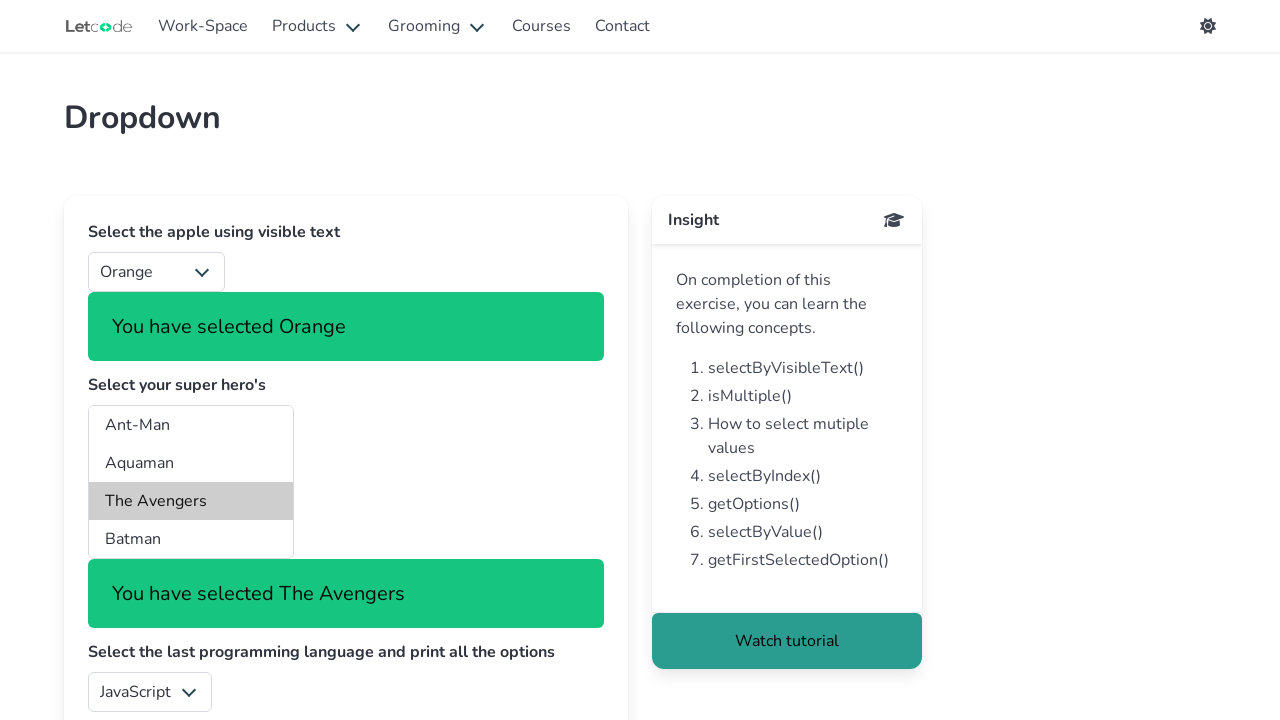

Deselected option at index 1, keeping only 'ta' selected on #superheros
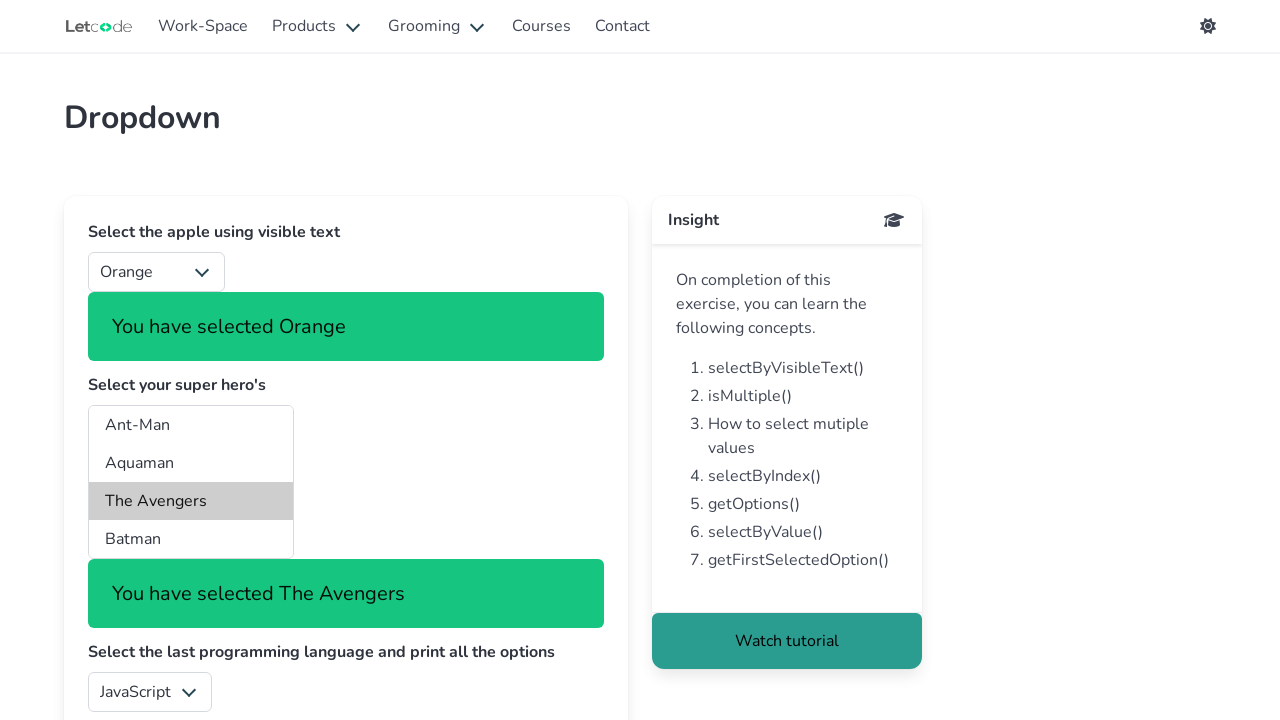

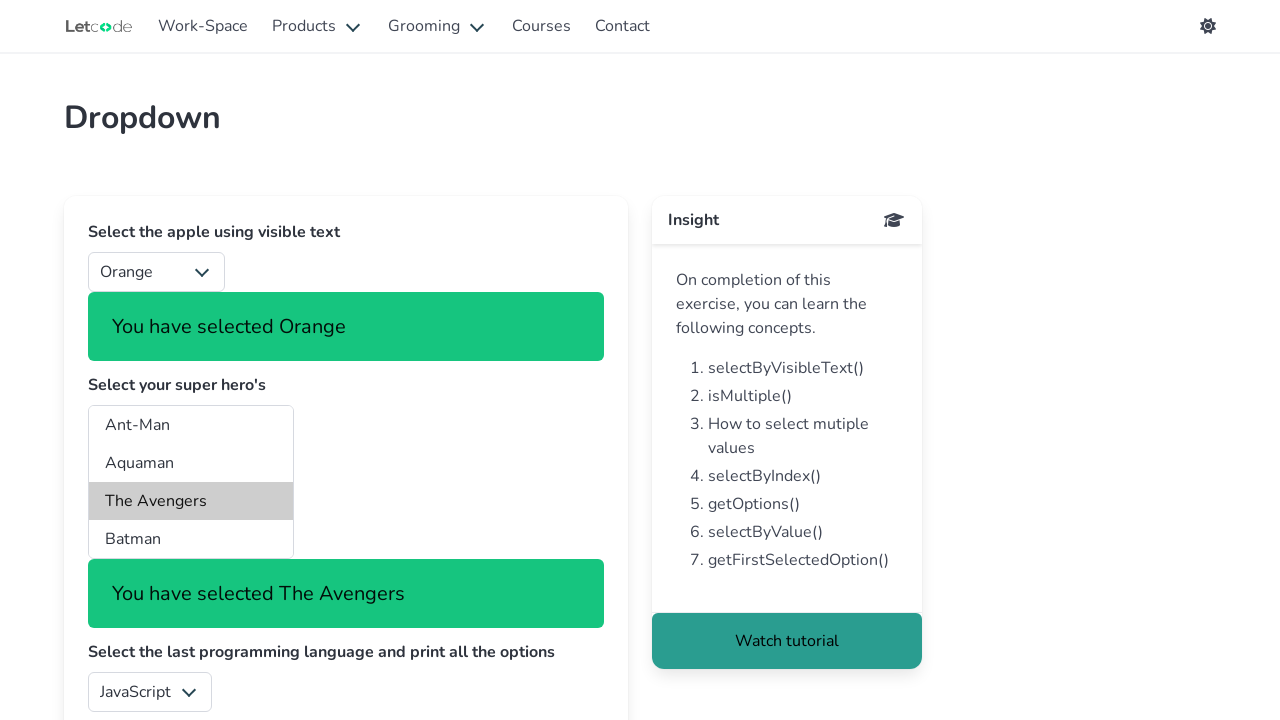